Tests right-click context menu functionality by performing a right-click on an element, retrieving all context menu options, and clicking on the Copy option

Starting URL: https://swisnl.github.io/jQuery-contextMenu/demo.html

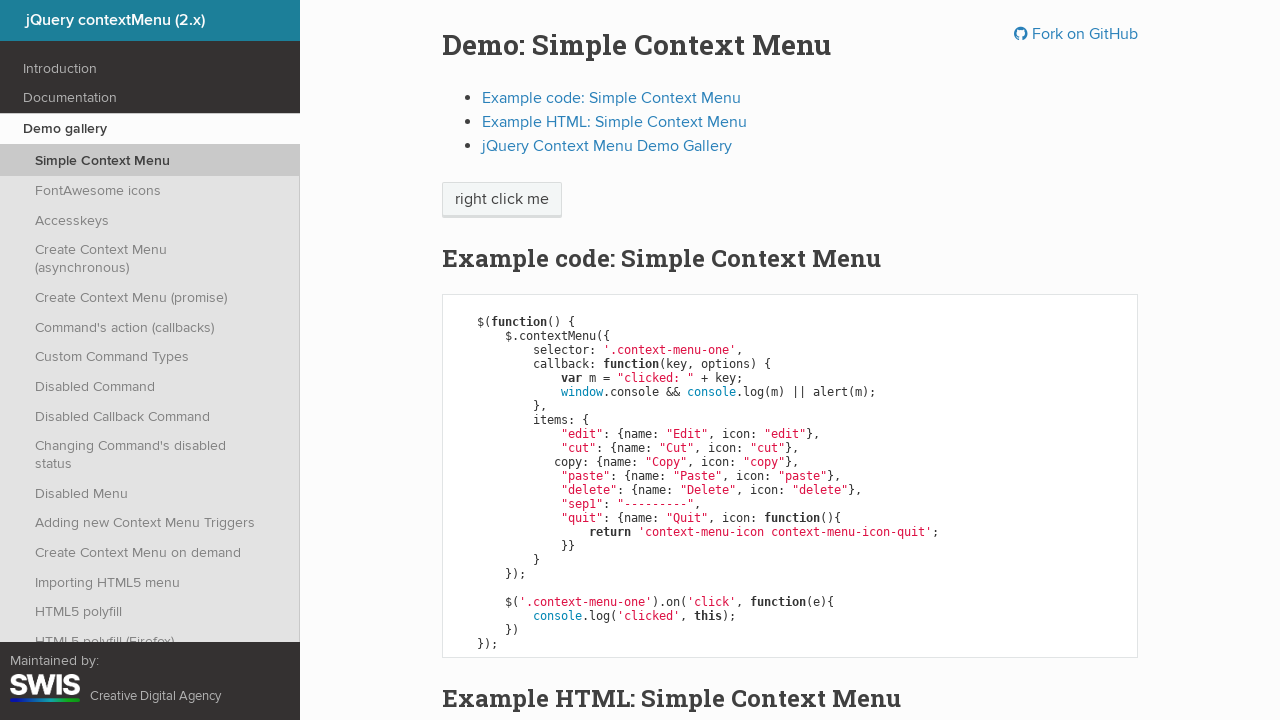

Located the right-click target element
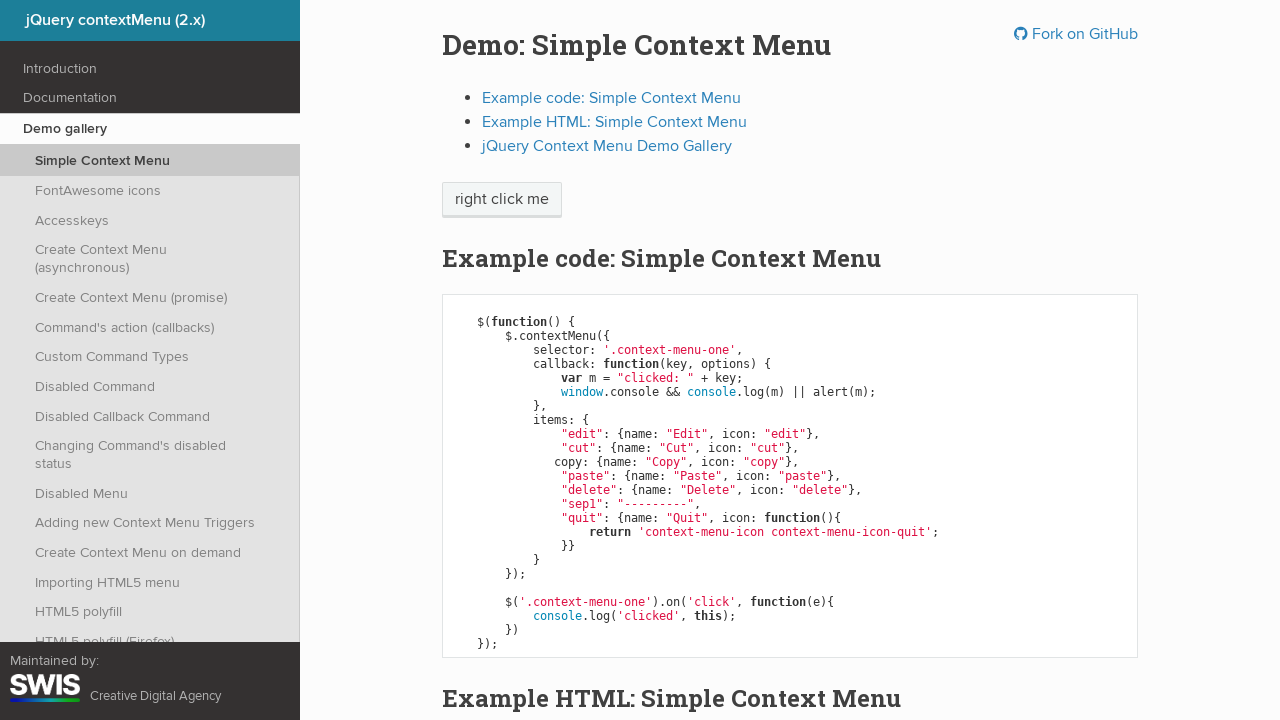

Performed right-click on the element to open context menu at (502, 200) on xpath=//span[text()='right click me']
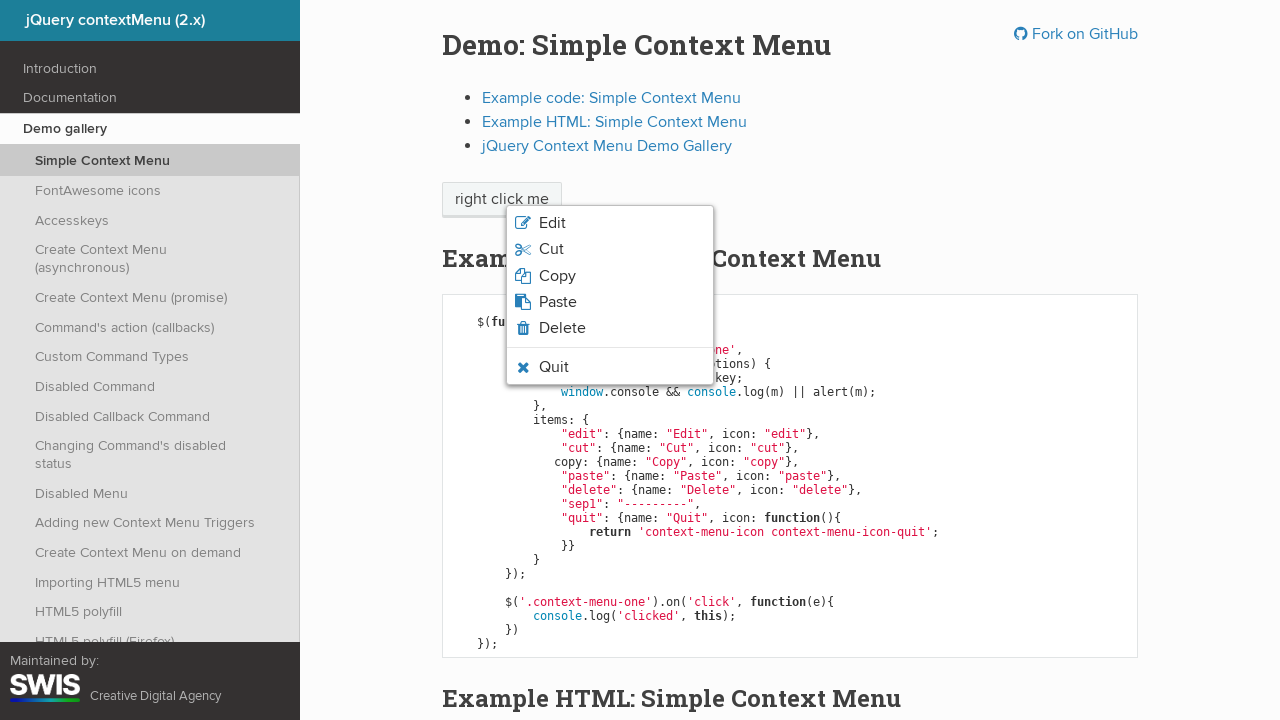

Context menu appeared
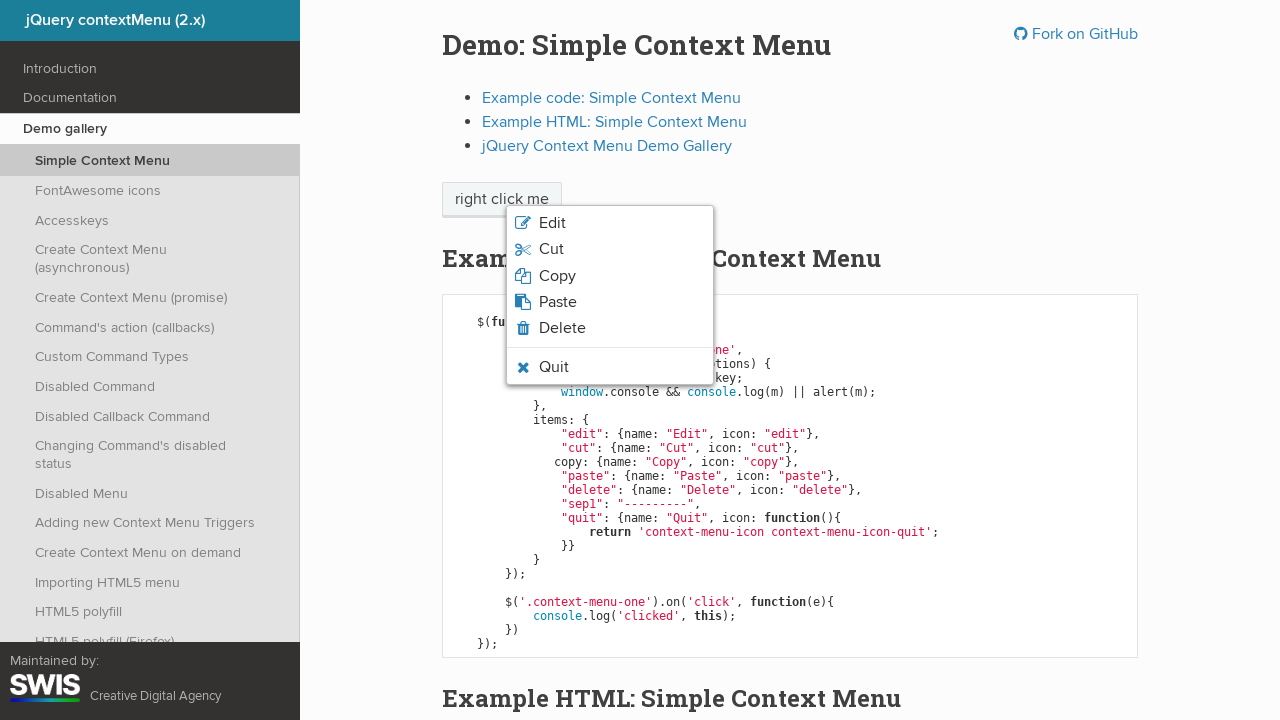

Retrieved all context menu options
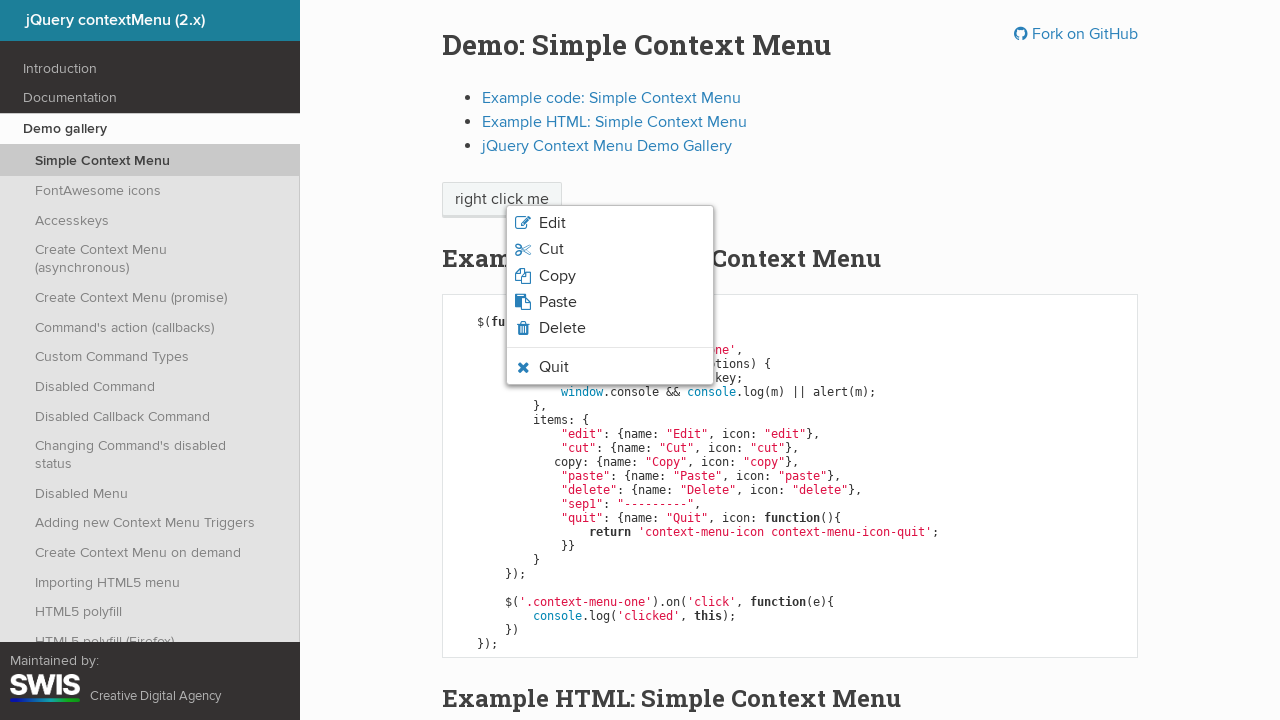

Clicked on the Copy context menu option at (610, 276) on li.context-menu-icon >> nth=2
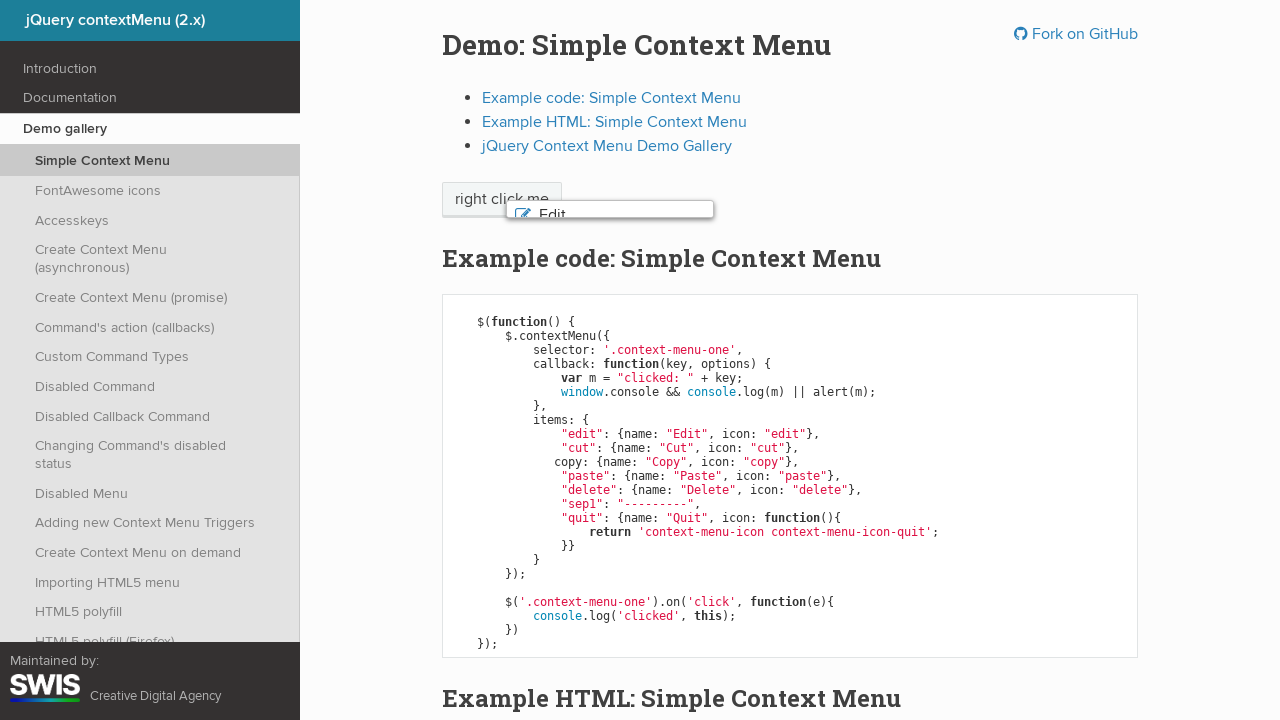

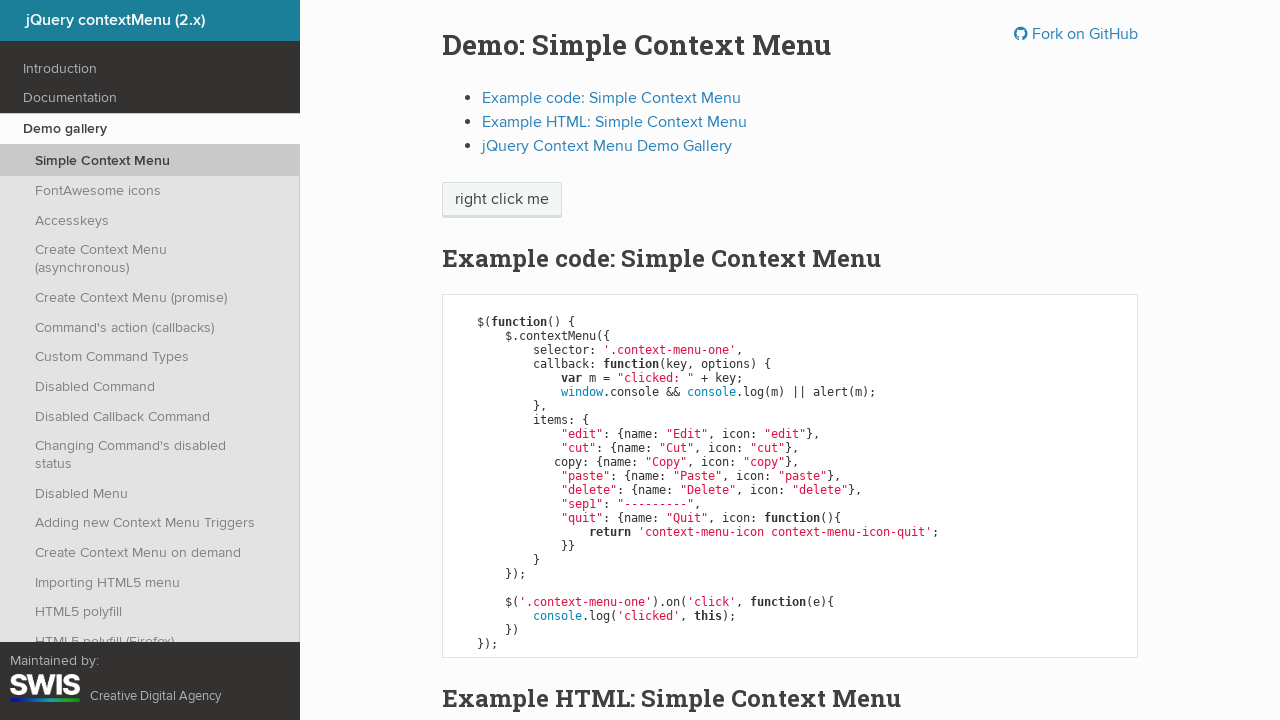